Tests Material-UI select component with menu presentation layer to verify language selection options

Starting URL: https://v4.mui.com/components/menus/

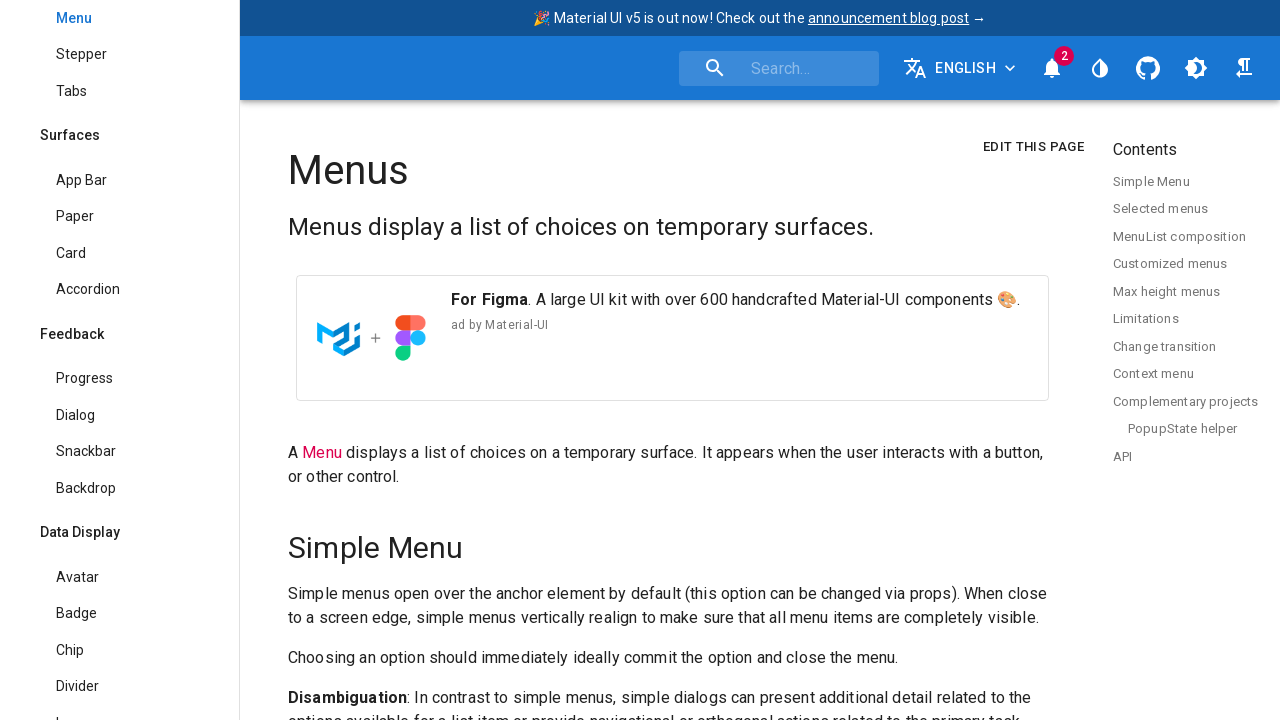

Clicked language select button with aria-label containing 'Change language' at (962, 68) on [aria-label*='Change language']
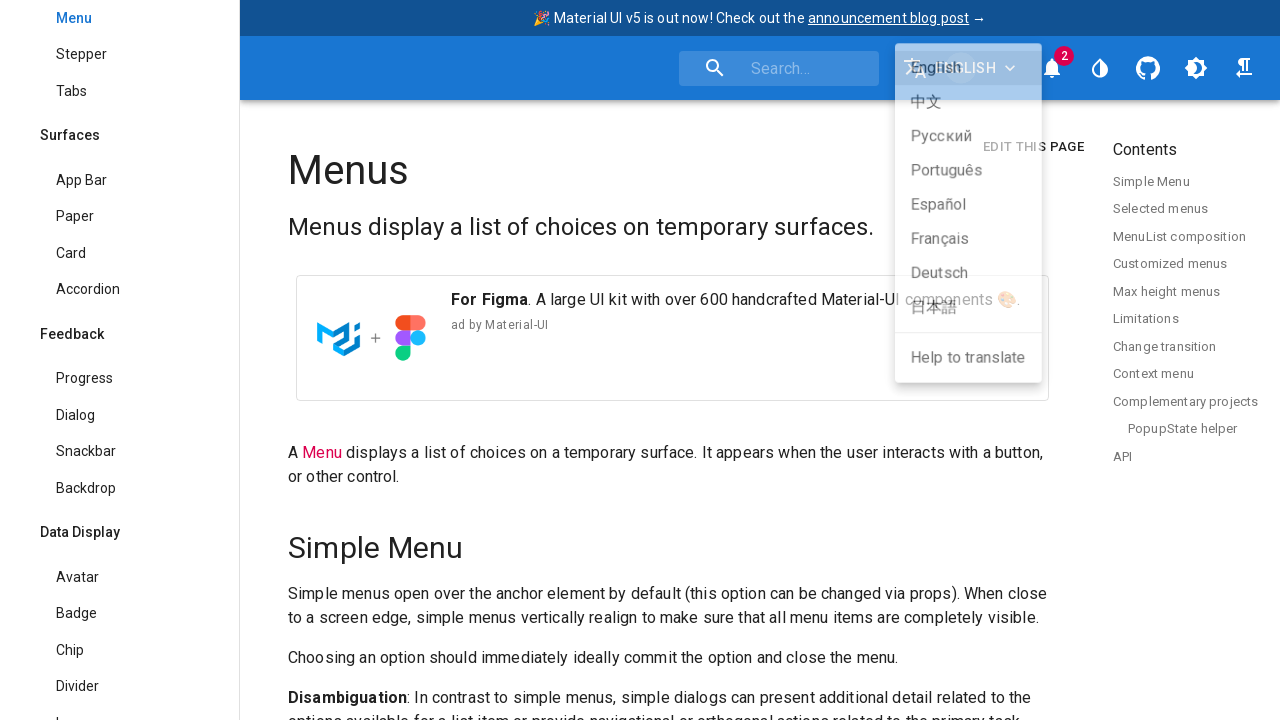

Waited for menu options to appear
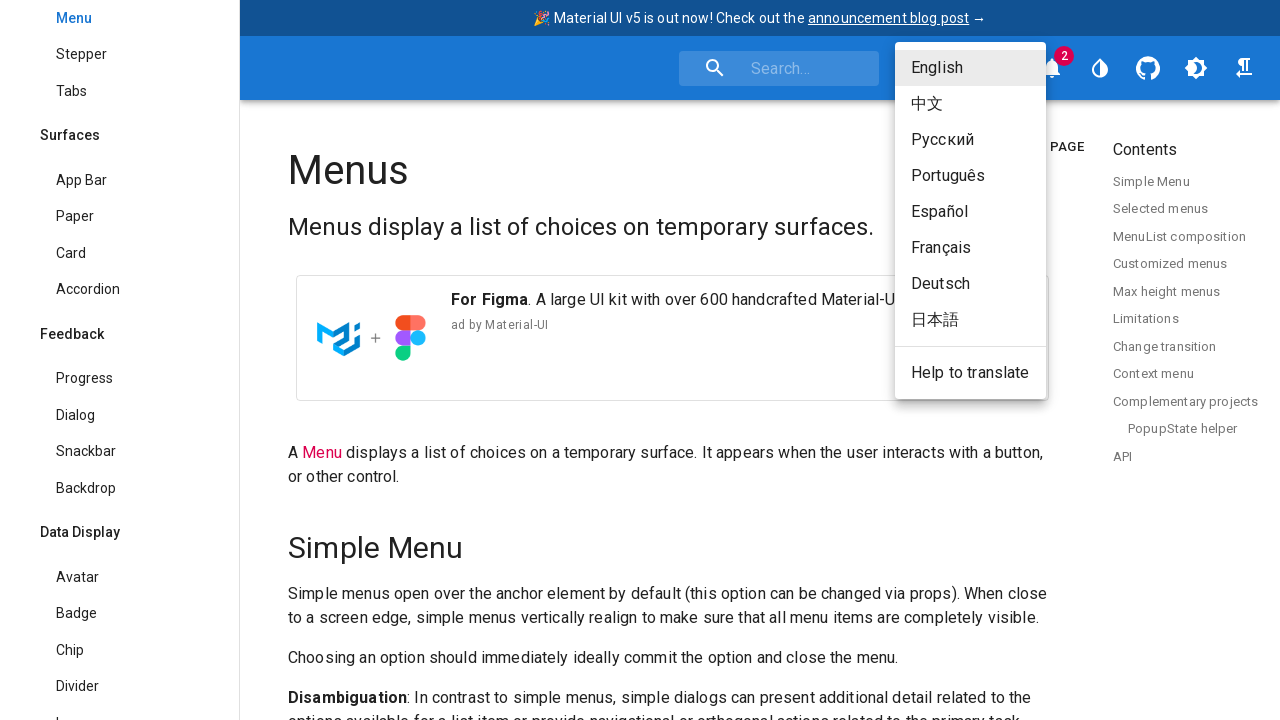

Located all language option links in the menu
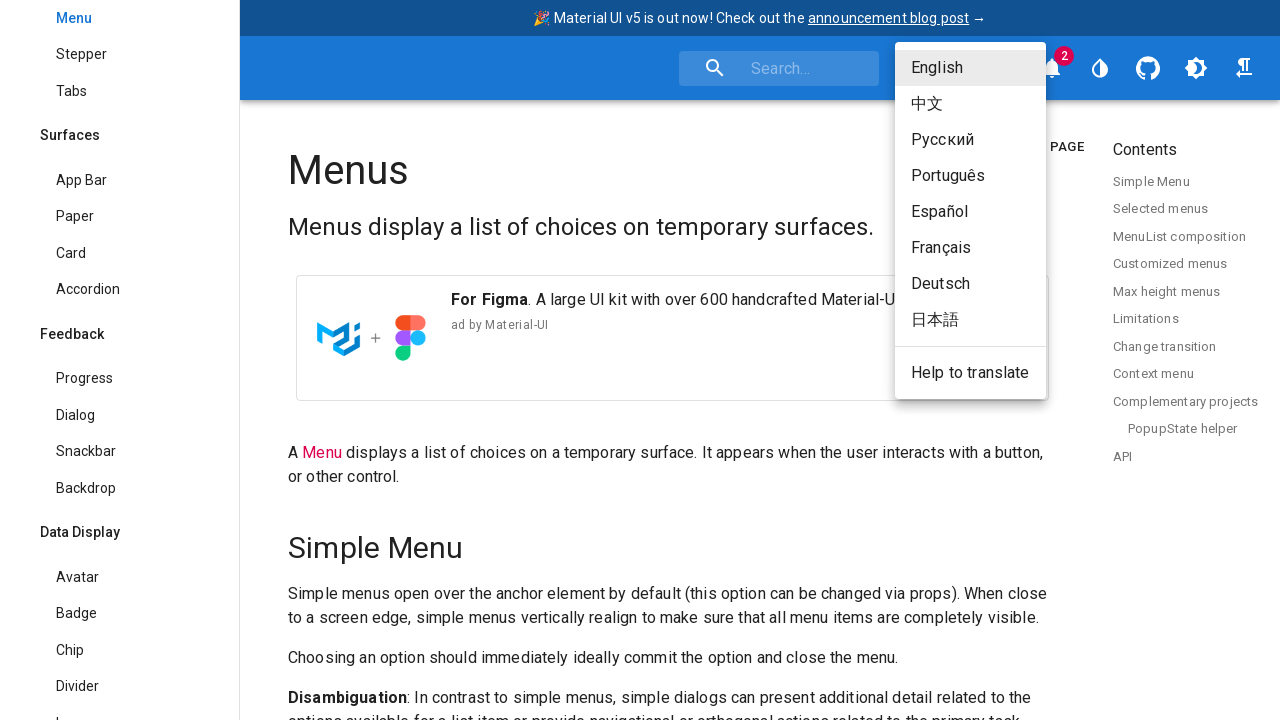

Closed the menu by pressing Escape key
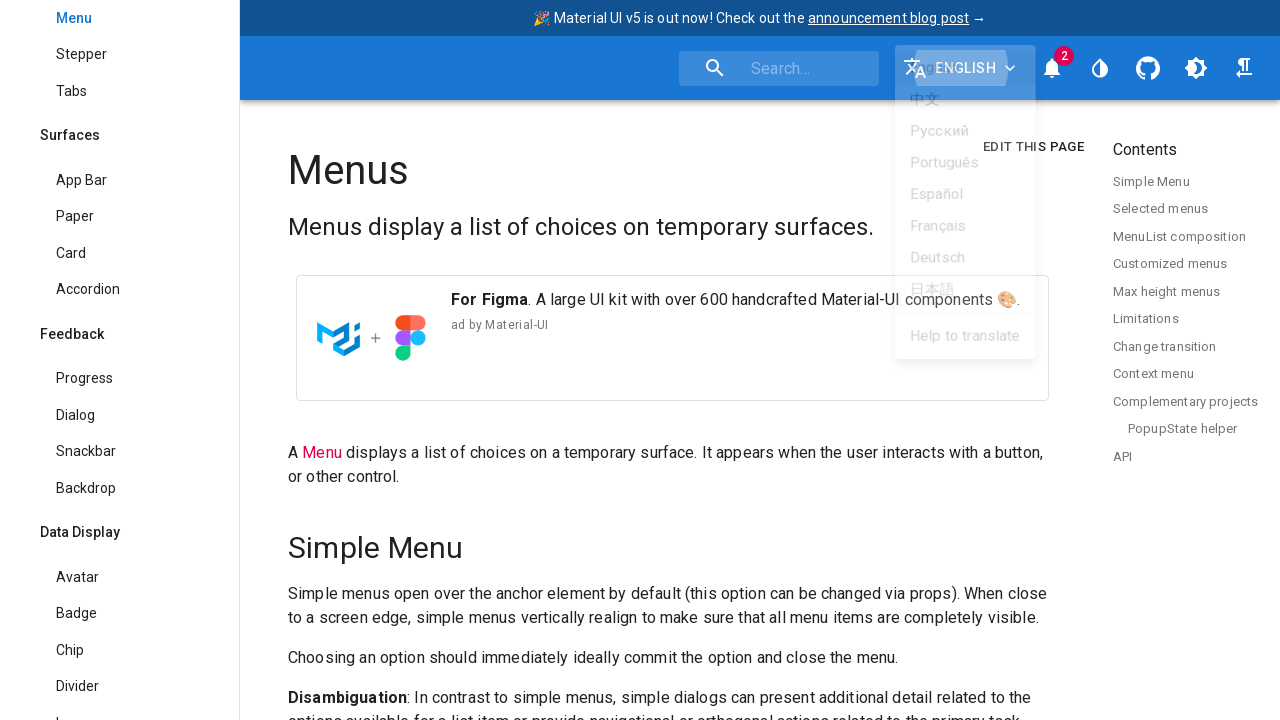

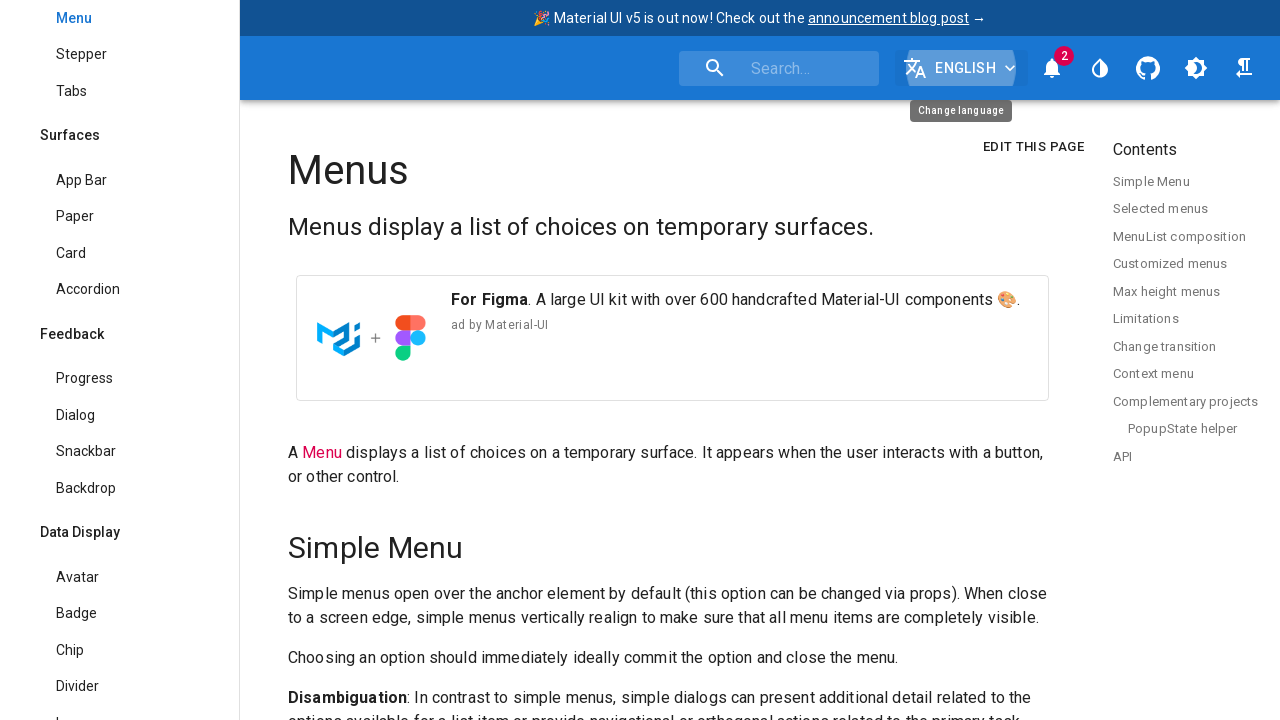